Tests the DemoQA practice form by filling out all fields including text inputs, radio buttons, date picker, dropdowns, checkboxes, and submitting the form.

Starting URL: https://demoqa.com/automation-practice-form

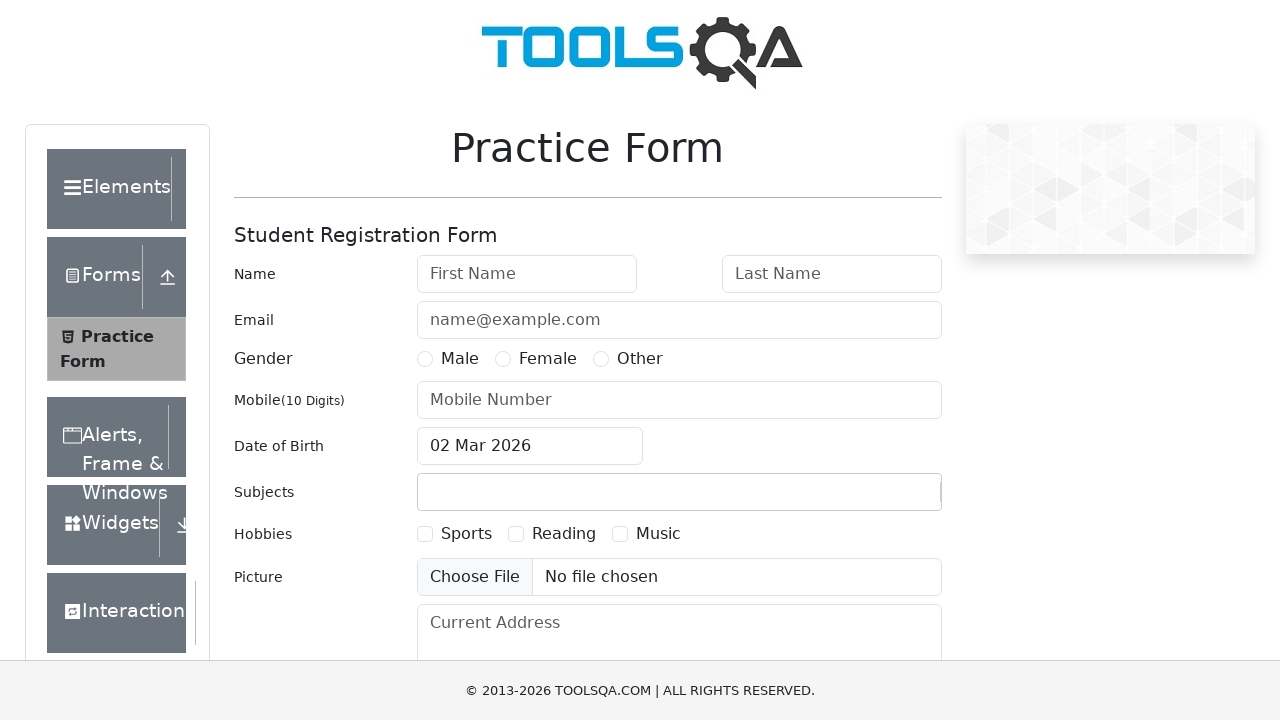

Filled first name field with 'Marcus' on #firstName
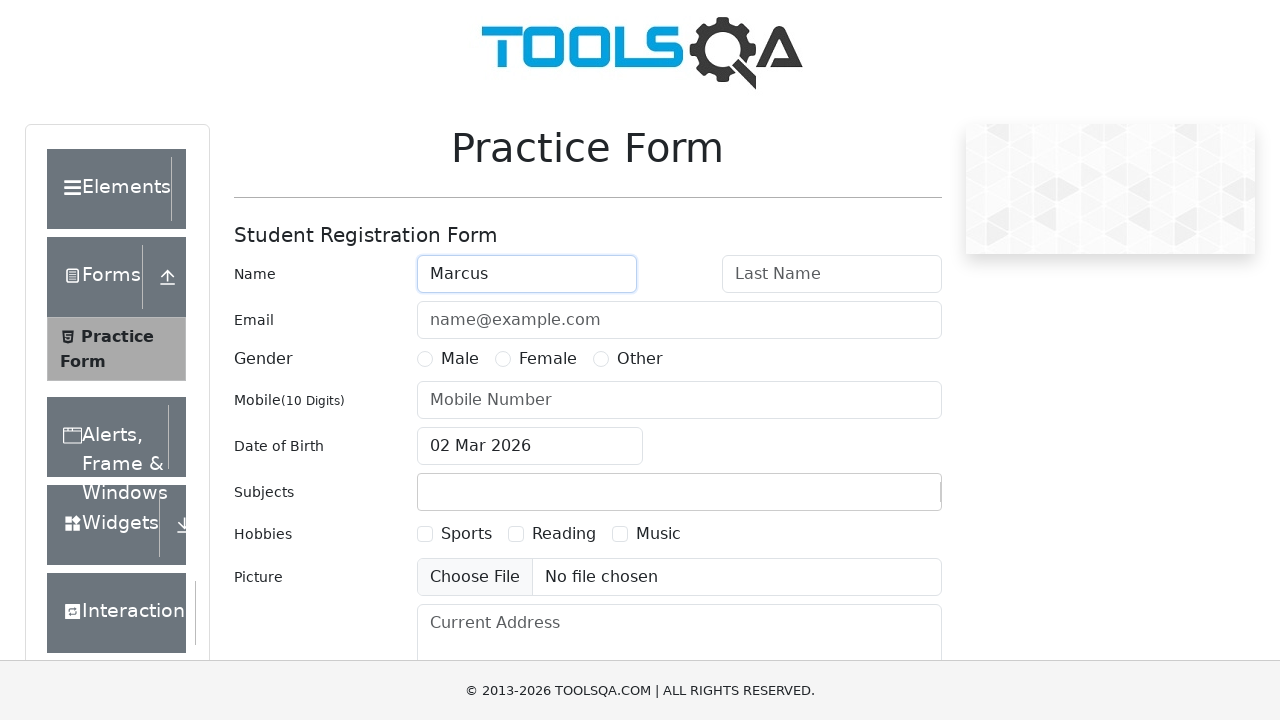

Filled last name field with 'Thompson' on #lastName
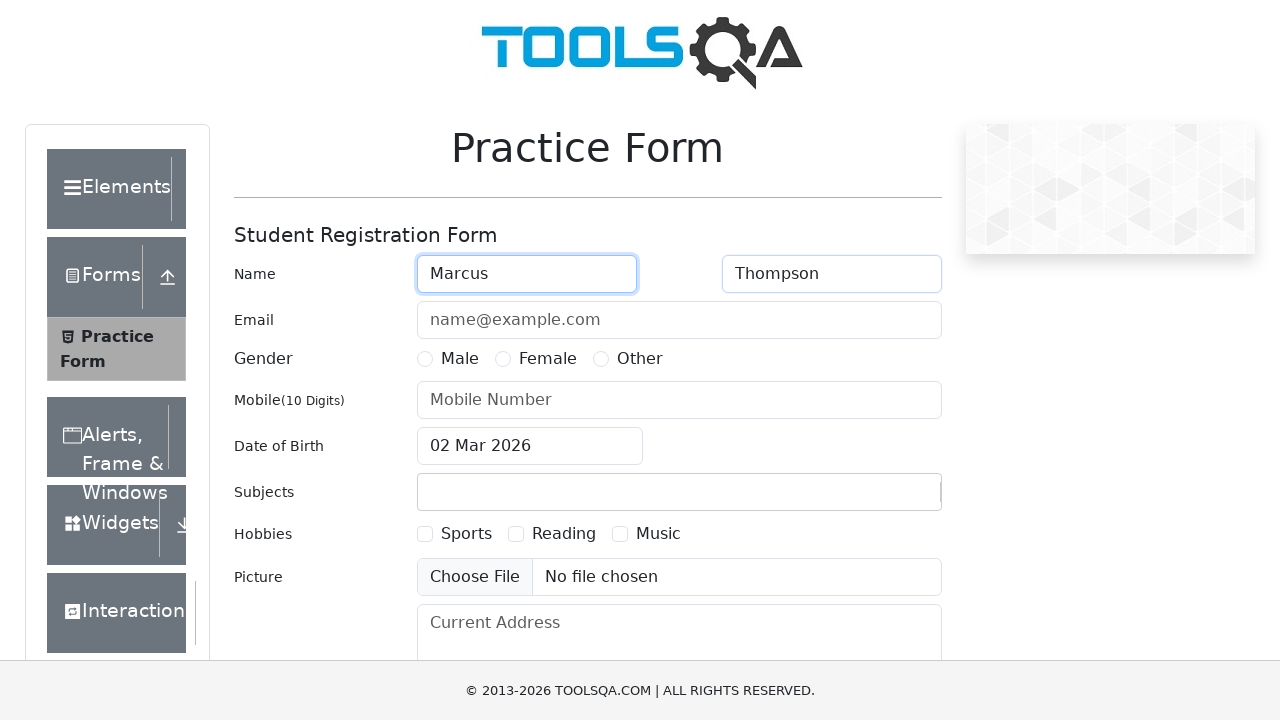

Filled email field with 'marcus.thompson@example.com' on #userEmail
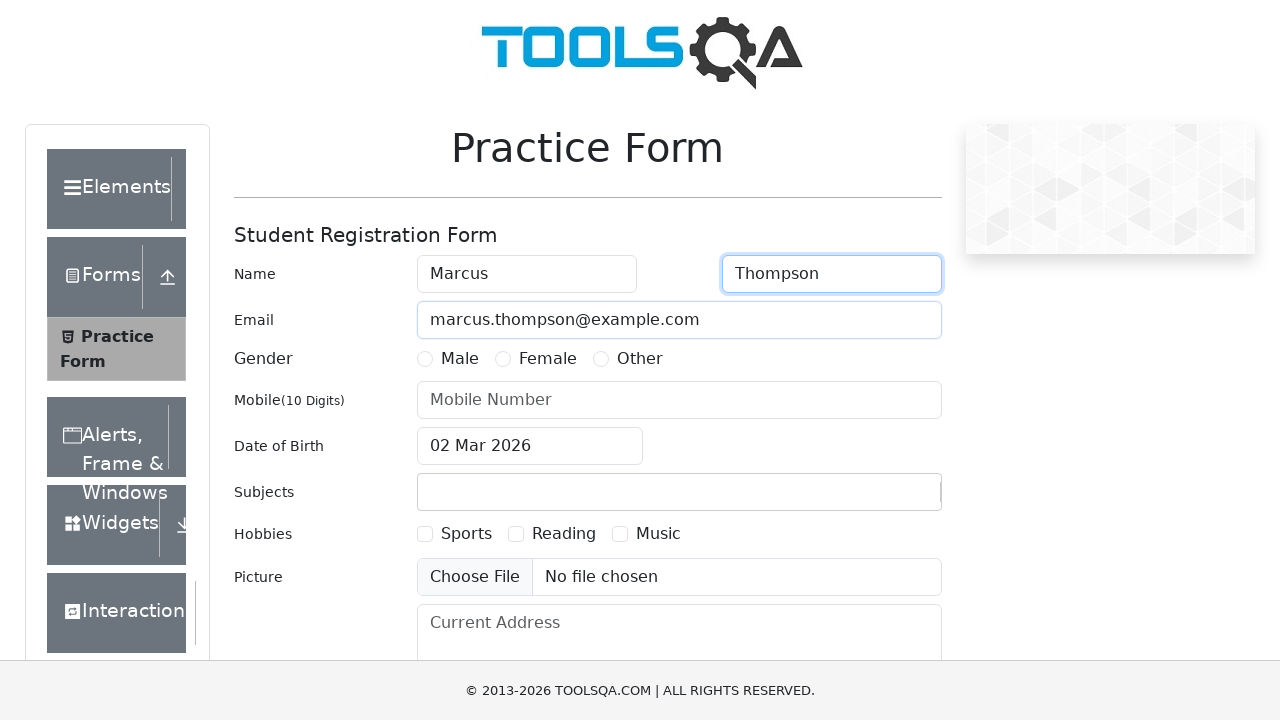

Selected Female gender radio button at (548, 359) on label[for='gender-radio-2']
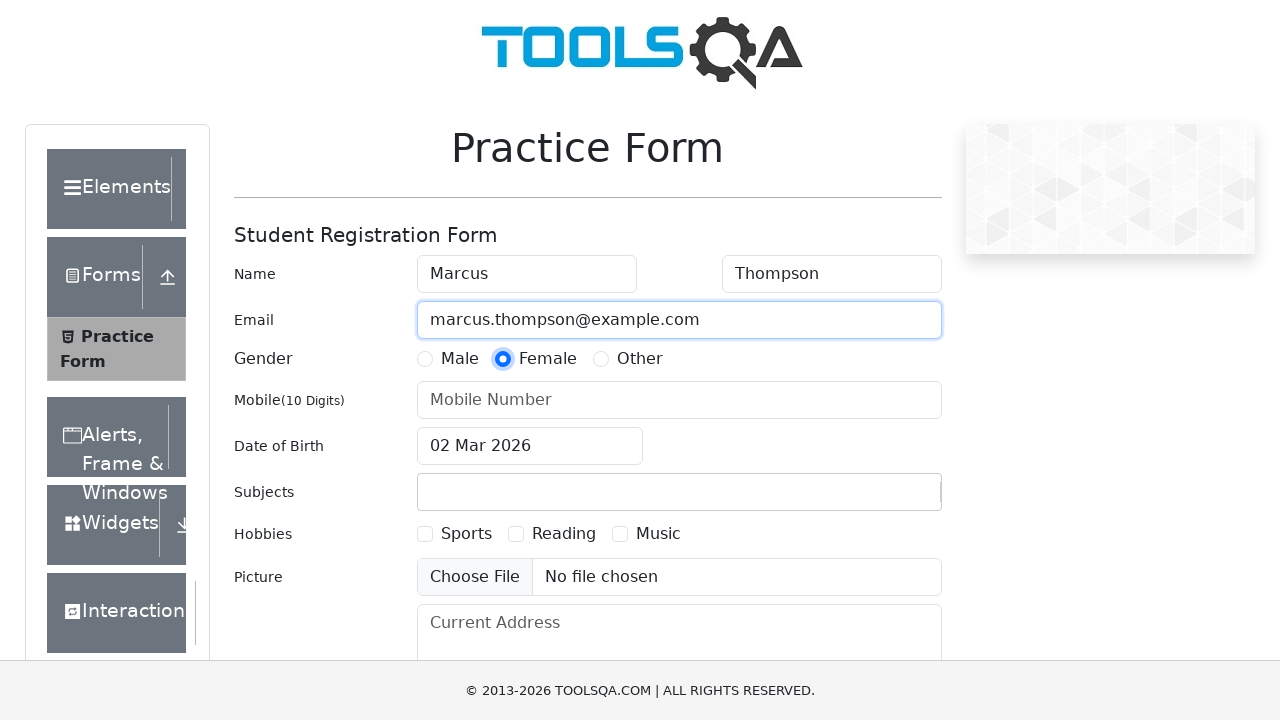

Filled mobile number with '8529637410' on #userNumber
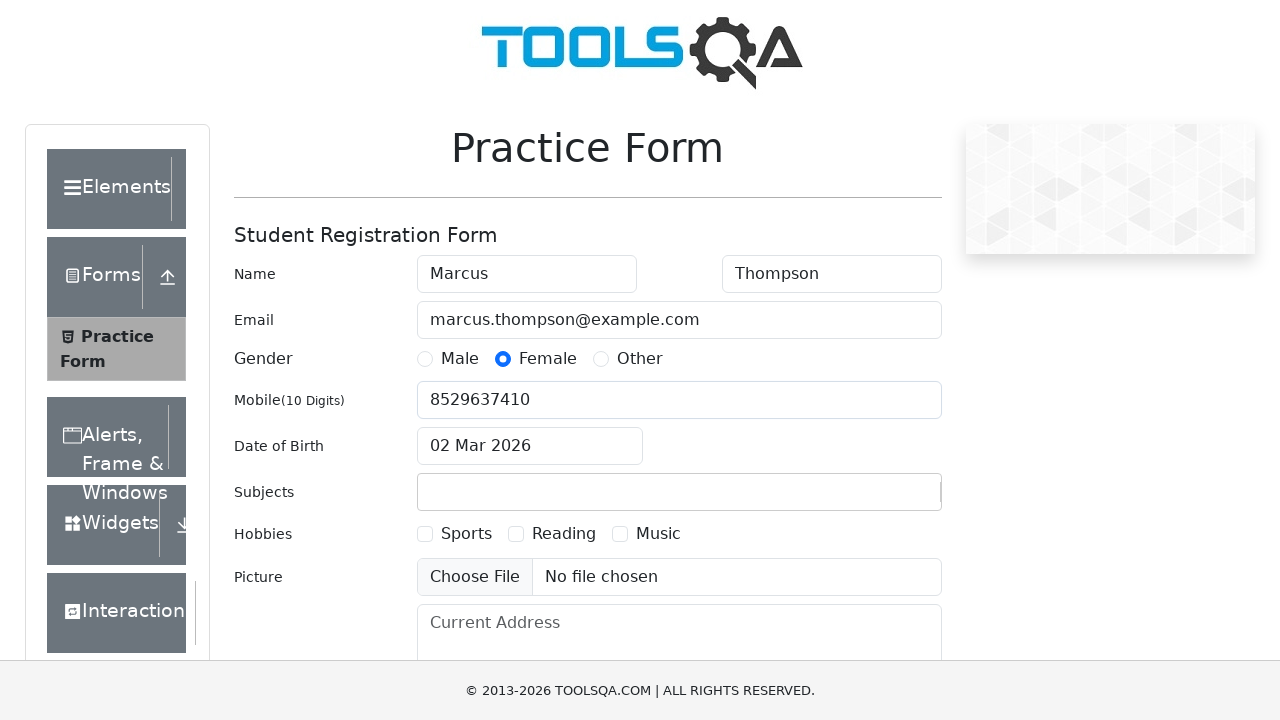

Clicked date of birth input to open date picker at (530, 446) on #dateOfBirthInput
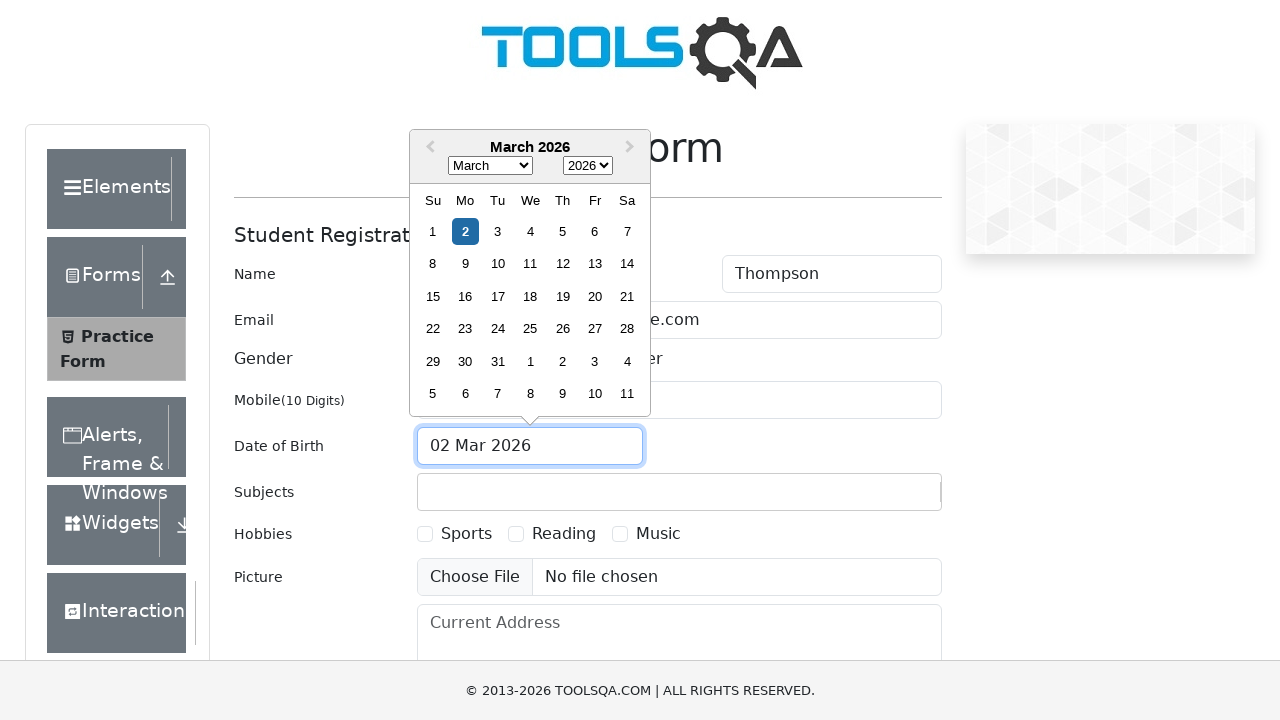

Selected October from month dropdown on .react-datepicker__month-select
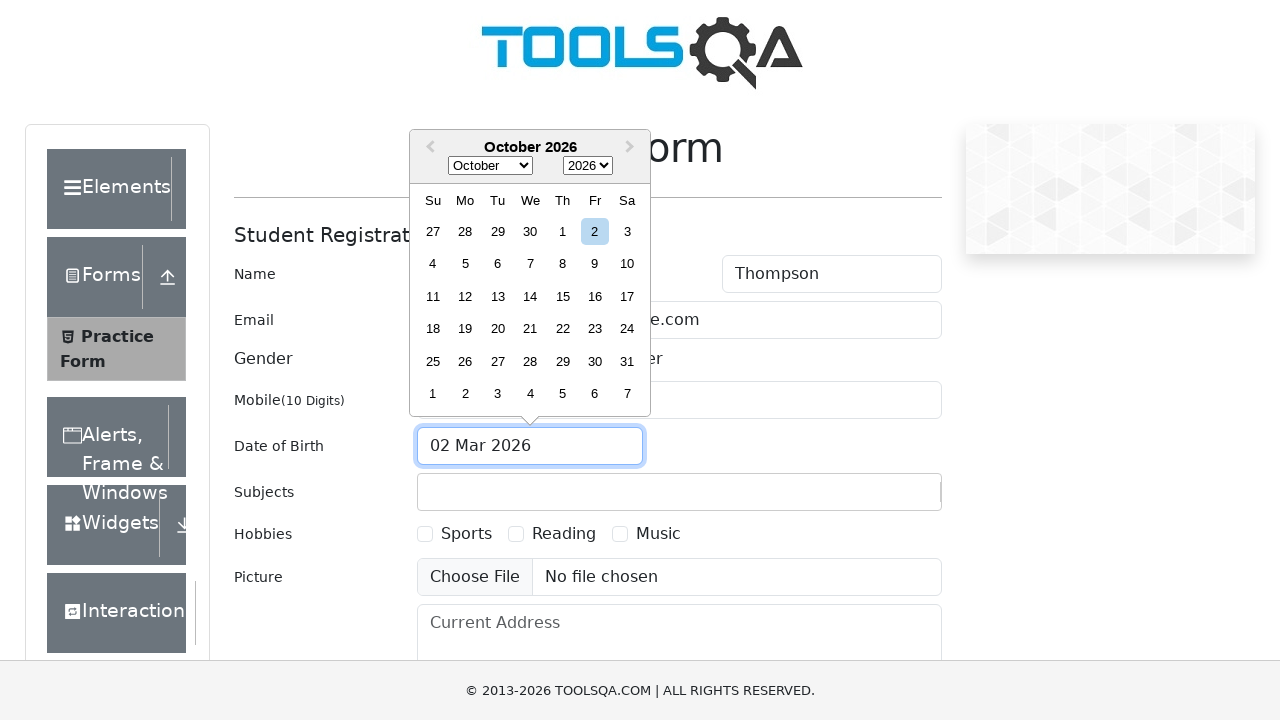

Selected 2002 from year dropdown on .react-datepicker__year-select
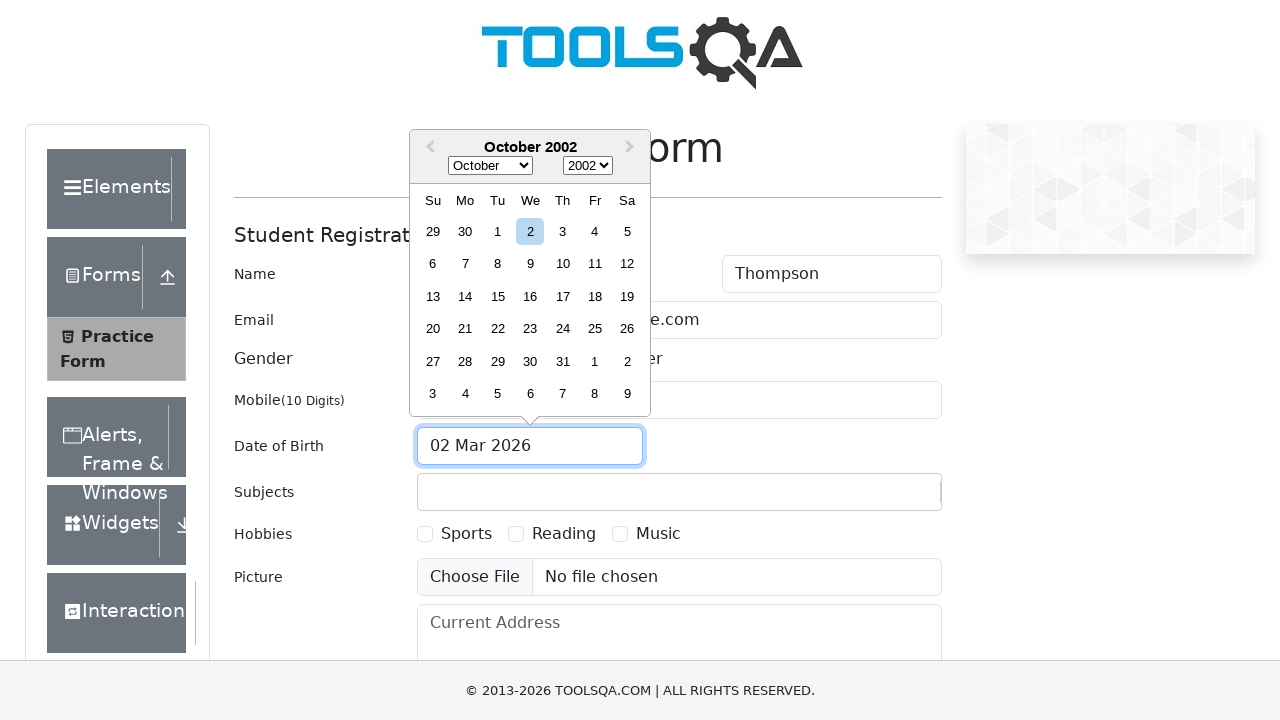

Selected day 27 from date picker at (433, 361) on xpath=//div[contains(@class, 'react-datepicker__day') and text()='27']
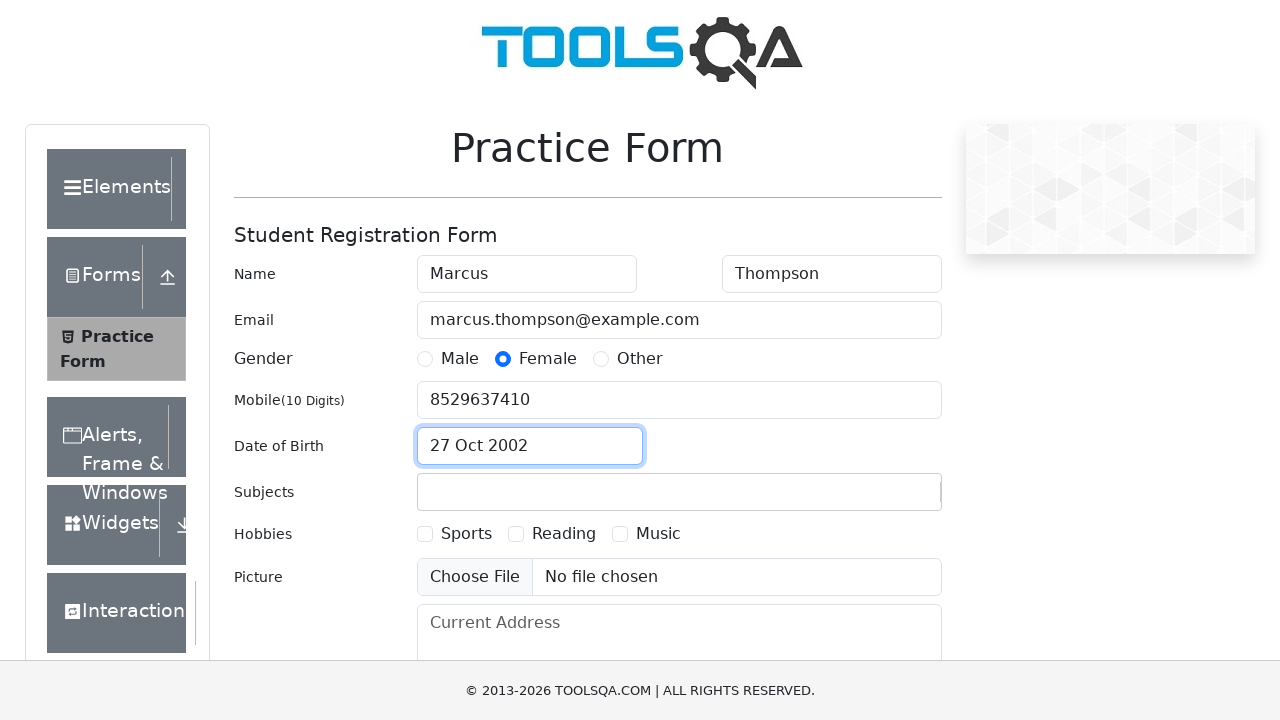

Filled subjects field with 'Computer Science' on #subjectsInput
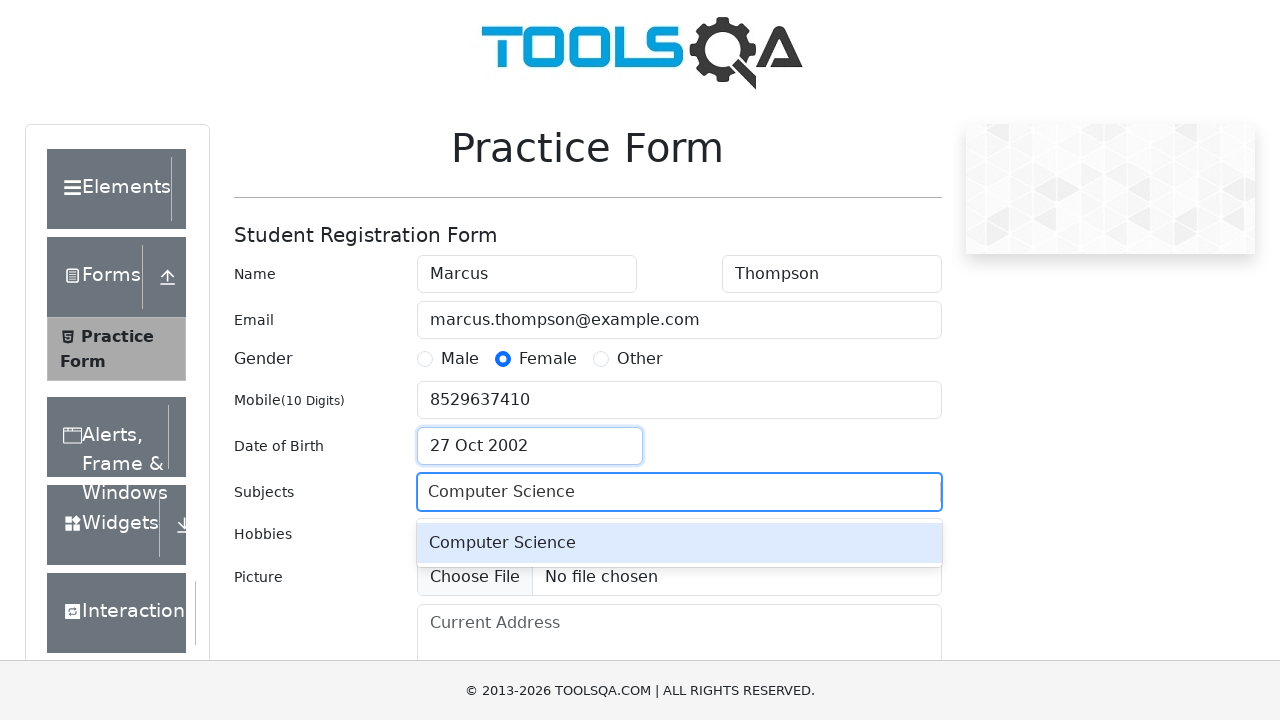

Pressed Enter to confirm subject selection on #subjectsInput
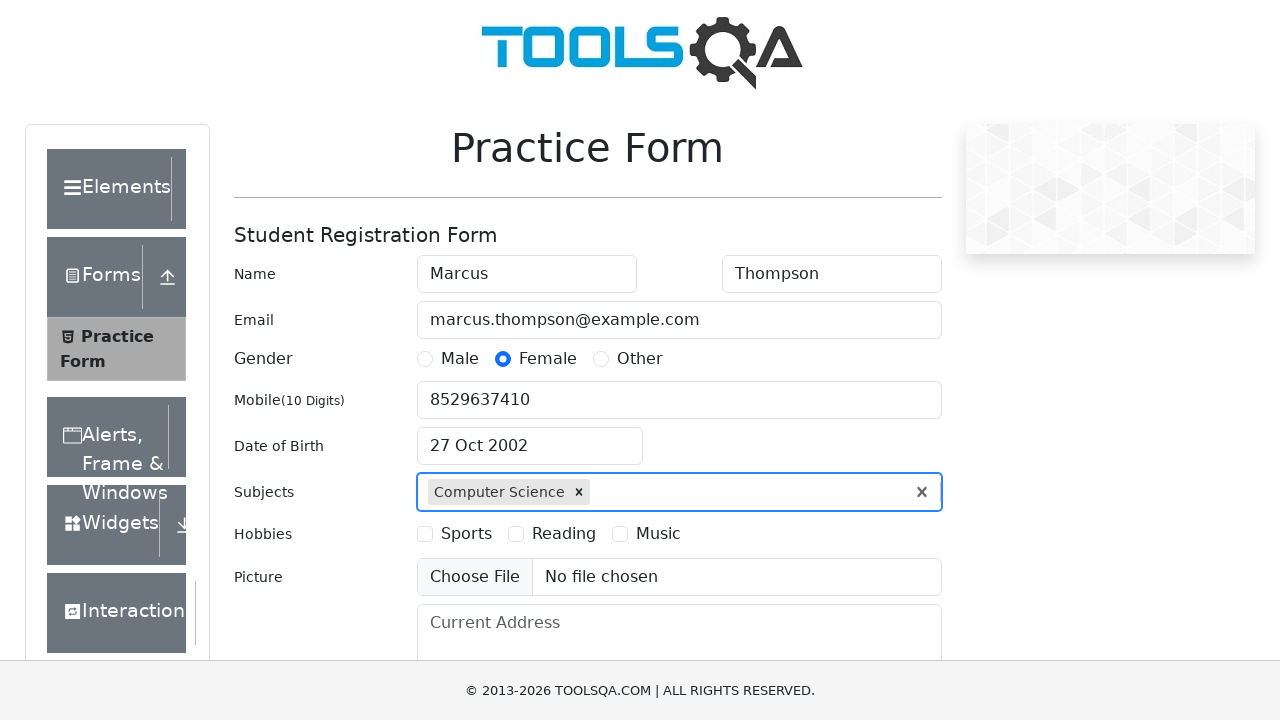

Selected Sports hobby checkbox at (466, 534) on label[for='hobbies-checkbox-1']
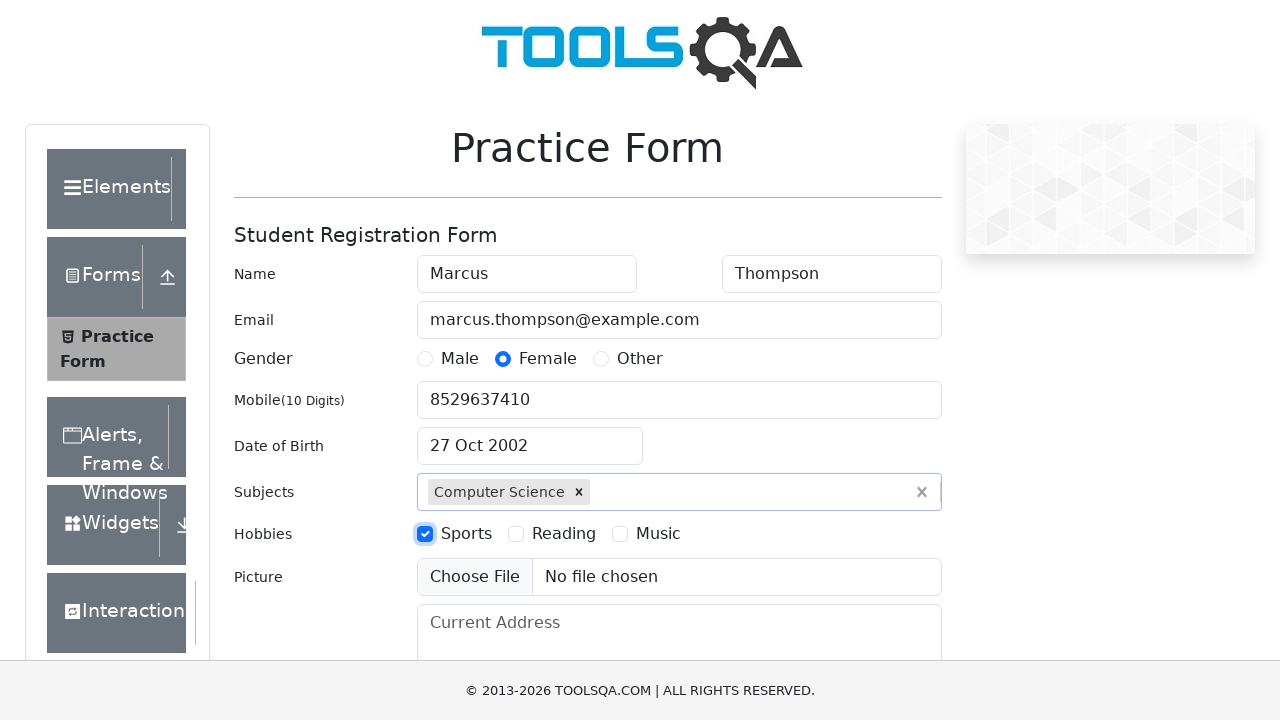

Filled current address with '123 Main Street, Downtown, California' on #currentAddress
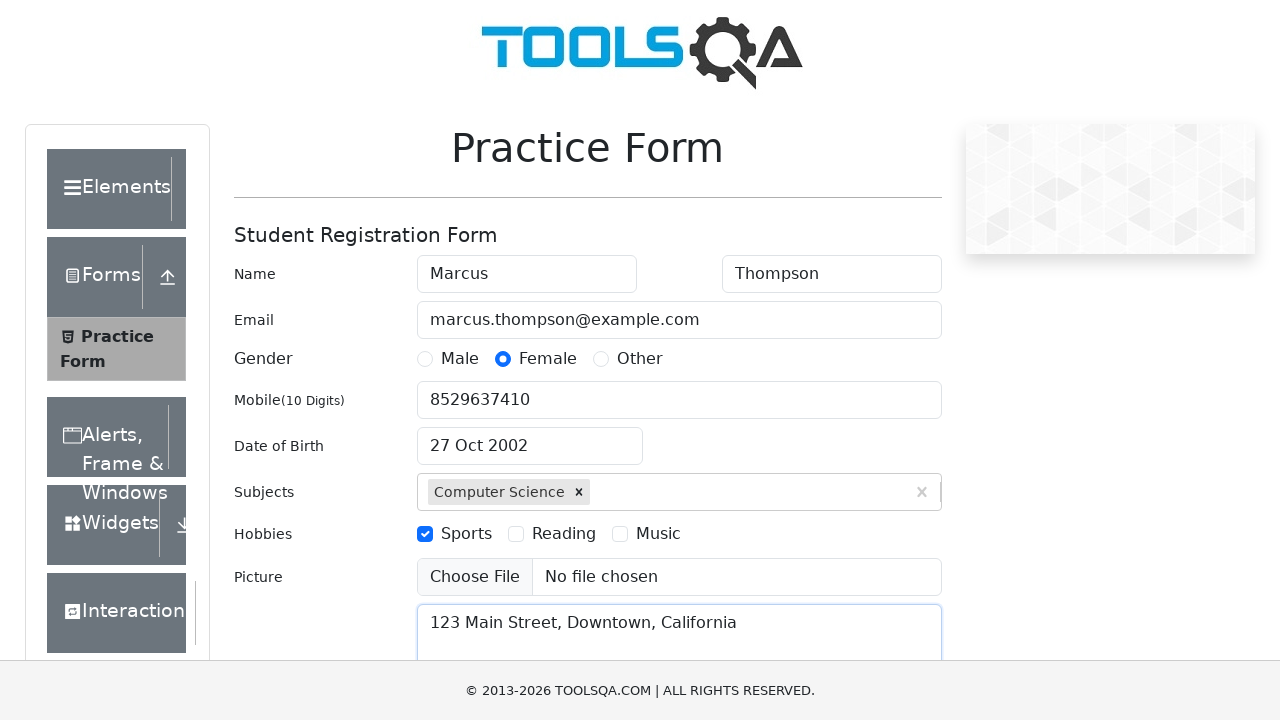

Clicked state dropdown to open options at (527, 437) on #state
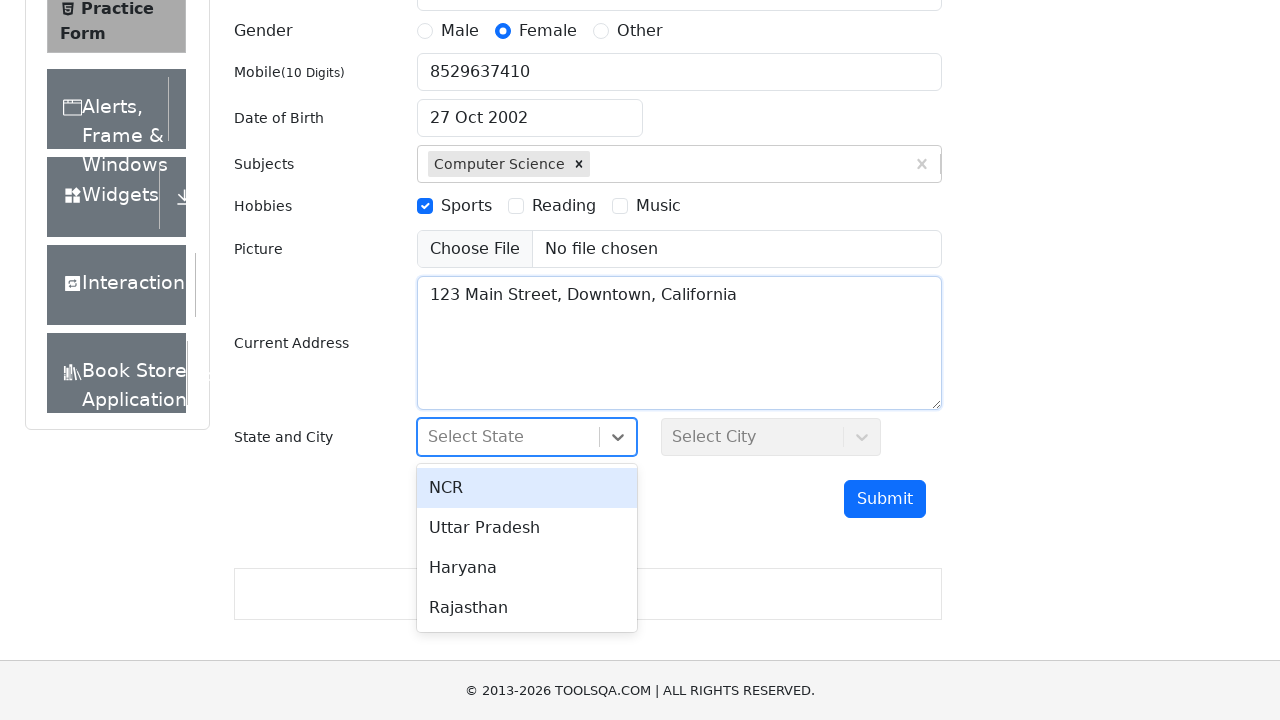

Selected Haryana from state dropdown at (527, 568) on xpath=//div[contains(text(),'Haryana')]
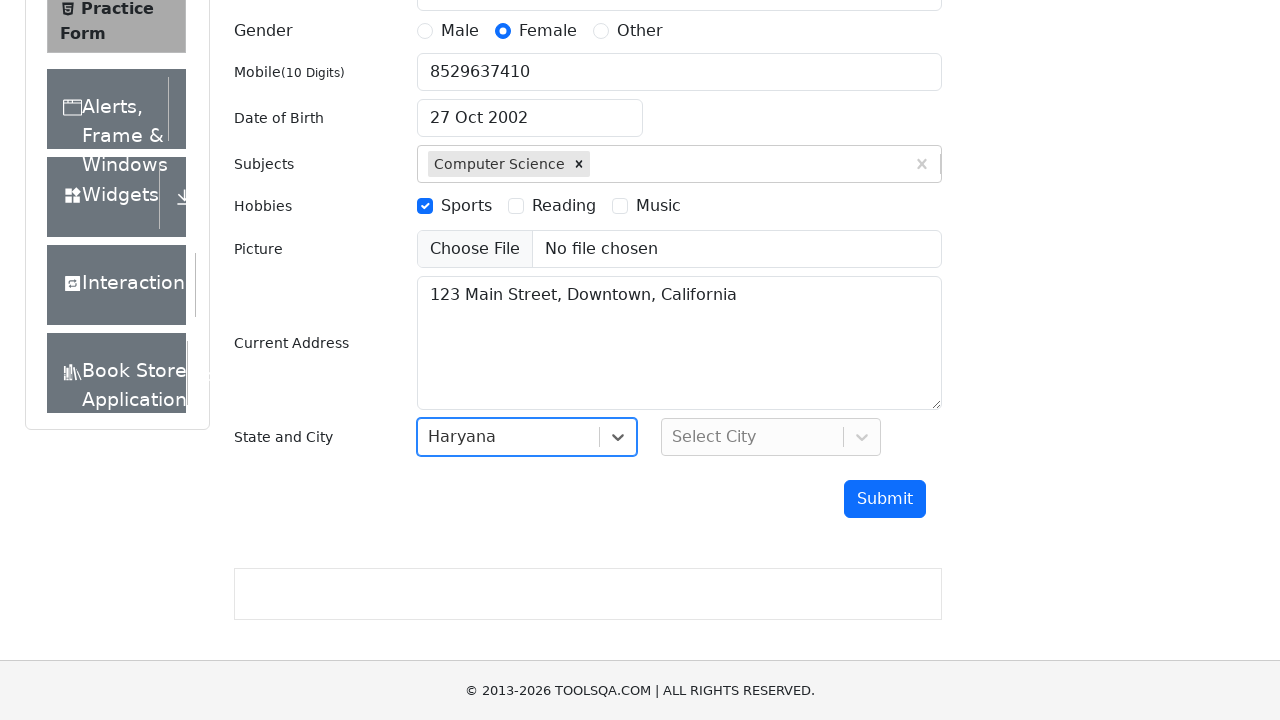

Clicked city dropdown to open options at (771, 437) on #city
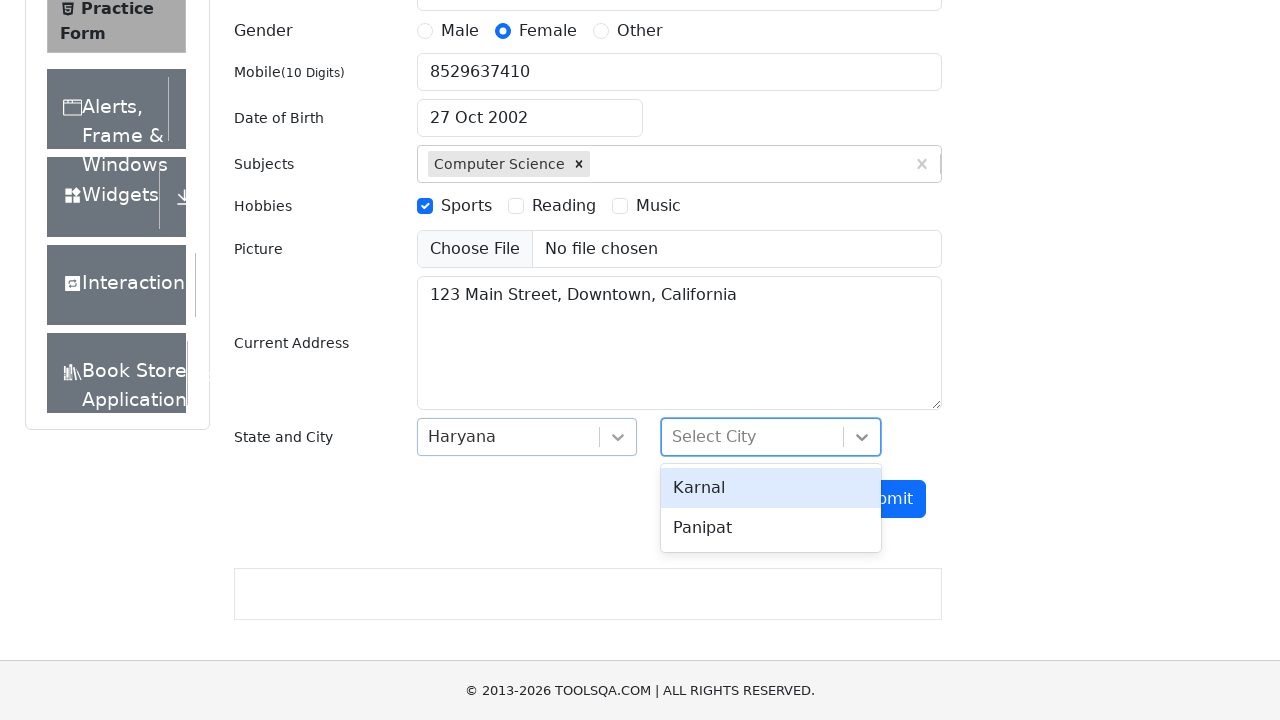

Selected Panipat from city dropdown at (771, 528) on xpath=//div[contains(text(),'Panipat')]
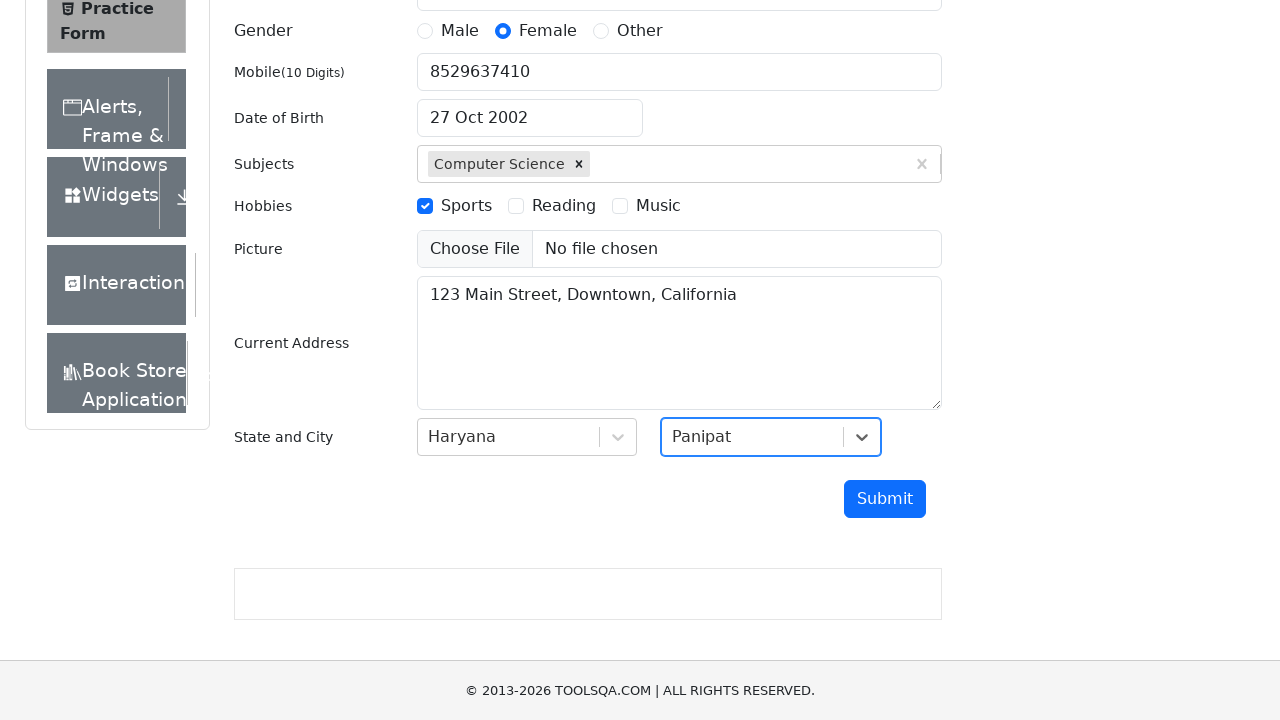

Clicked submit button to submit the form at (885, 499) on #submit
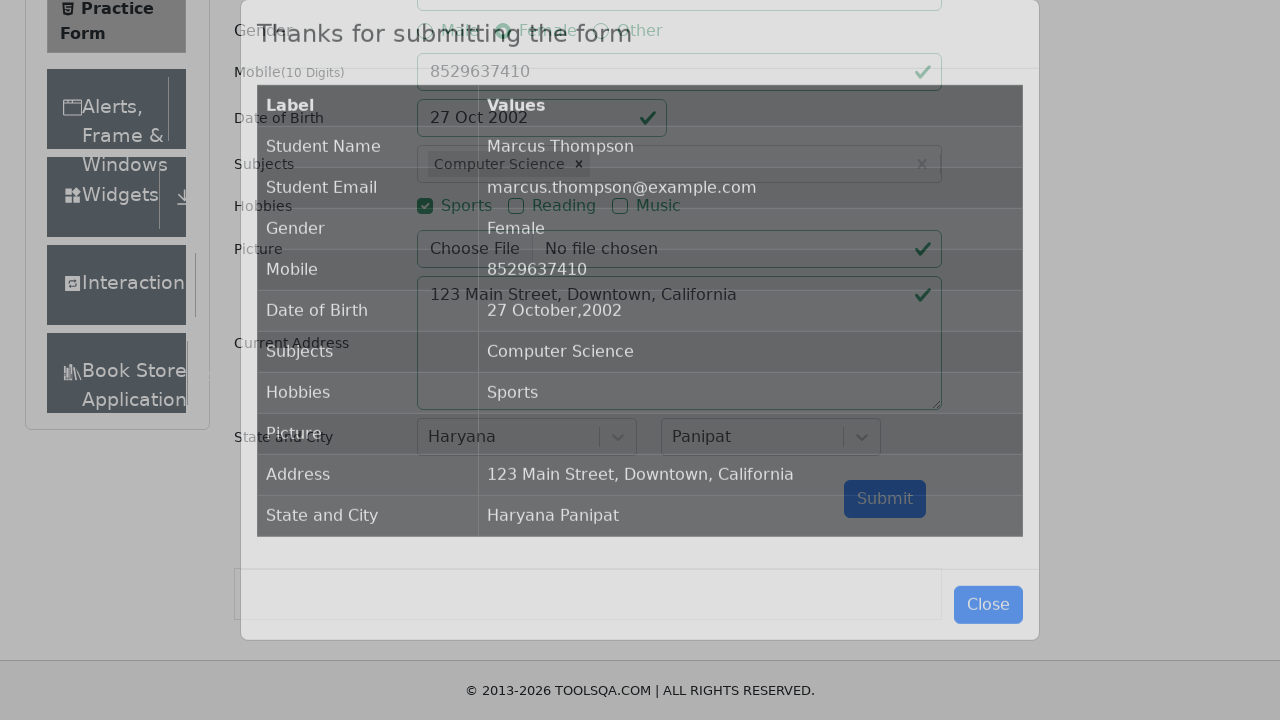

Form submission modal appeared
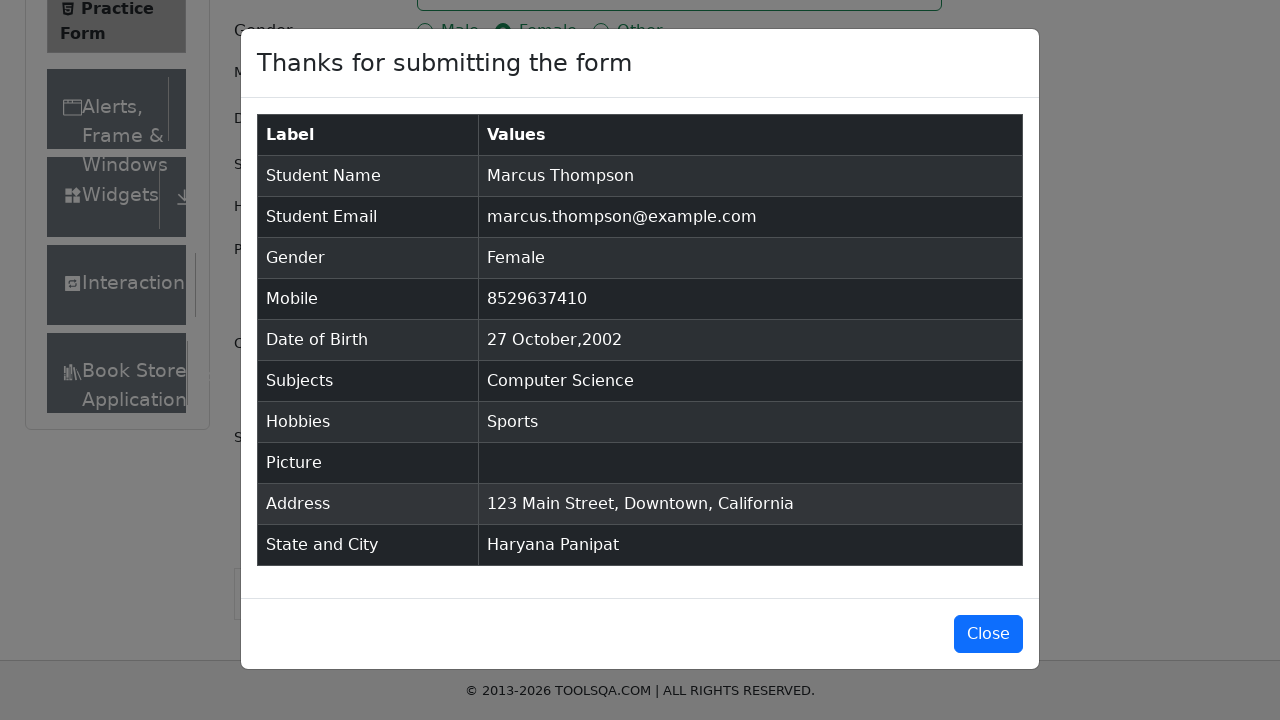

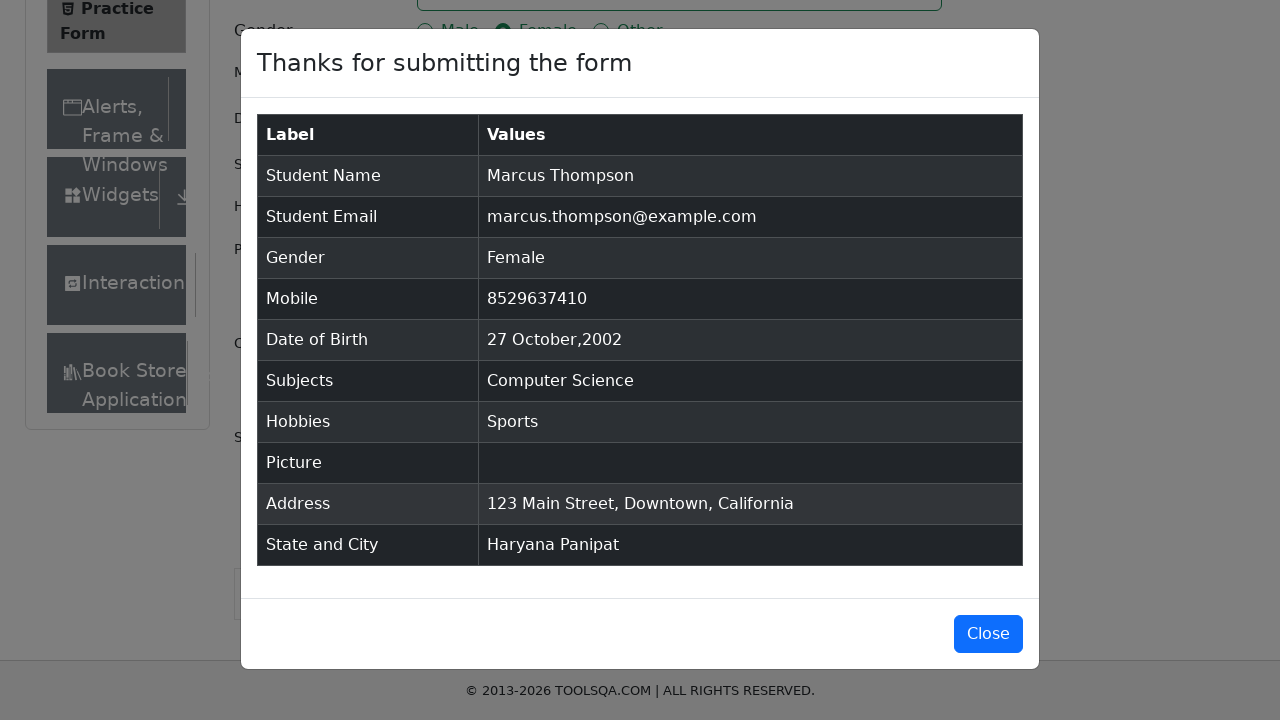